Tests multi-selection dropdown functionality by selecting and deselecting multiple options using different methods (index, value, and visible text)

Starting URL: https://www.hyrtutorials.com/p/html-dropdown-elements-practice.html

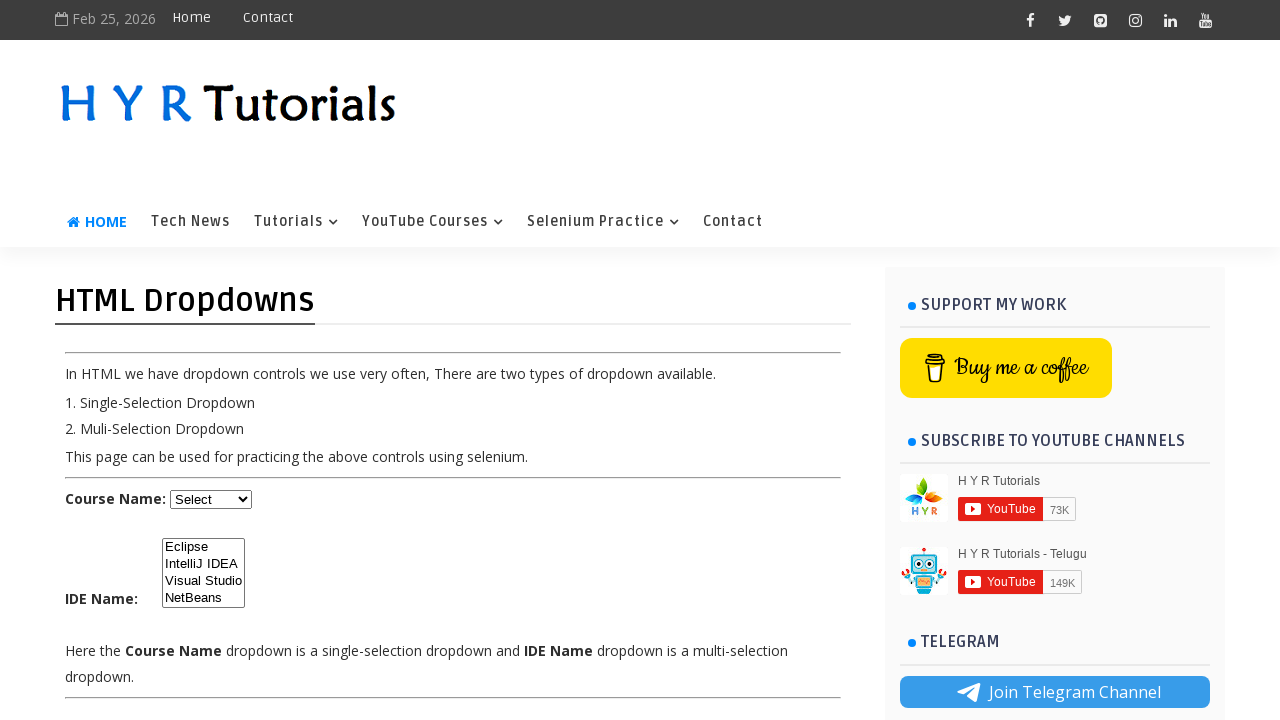

Located multi-select dropdown element with id 'ide'
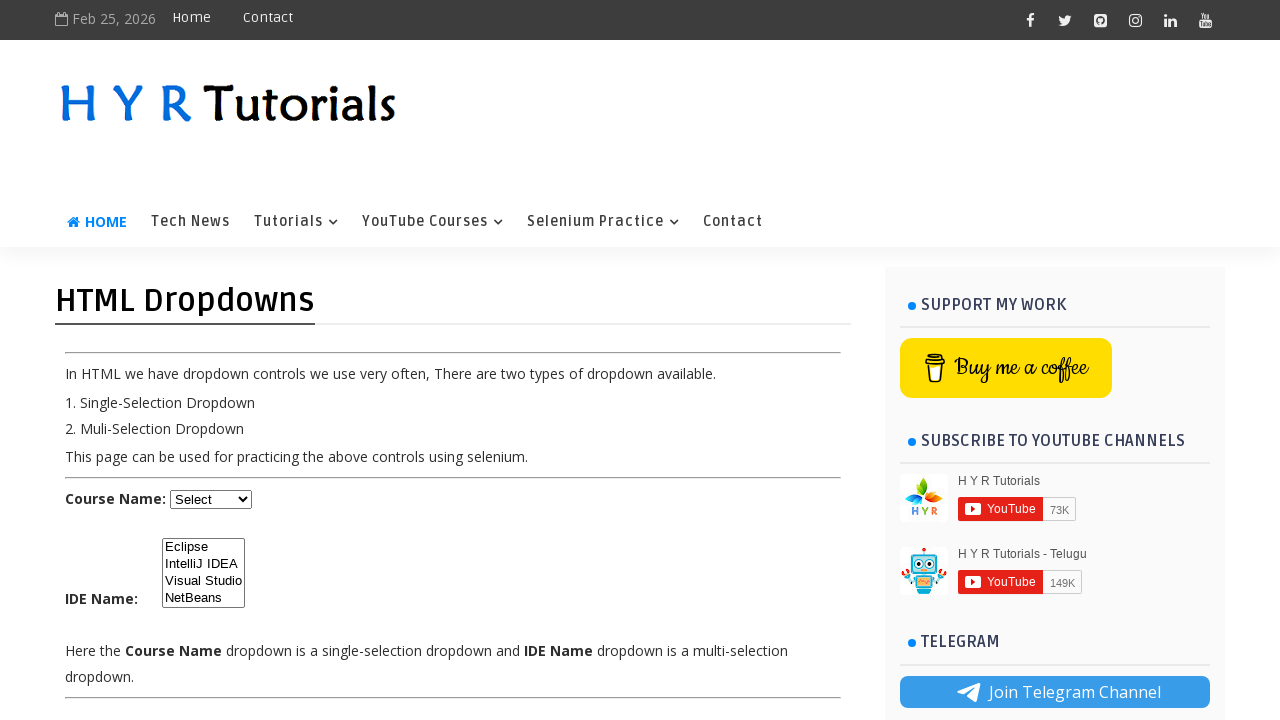

Selected Eclipse option by index 0 on #ide
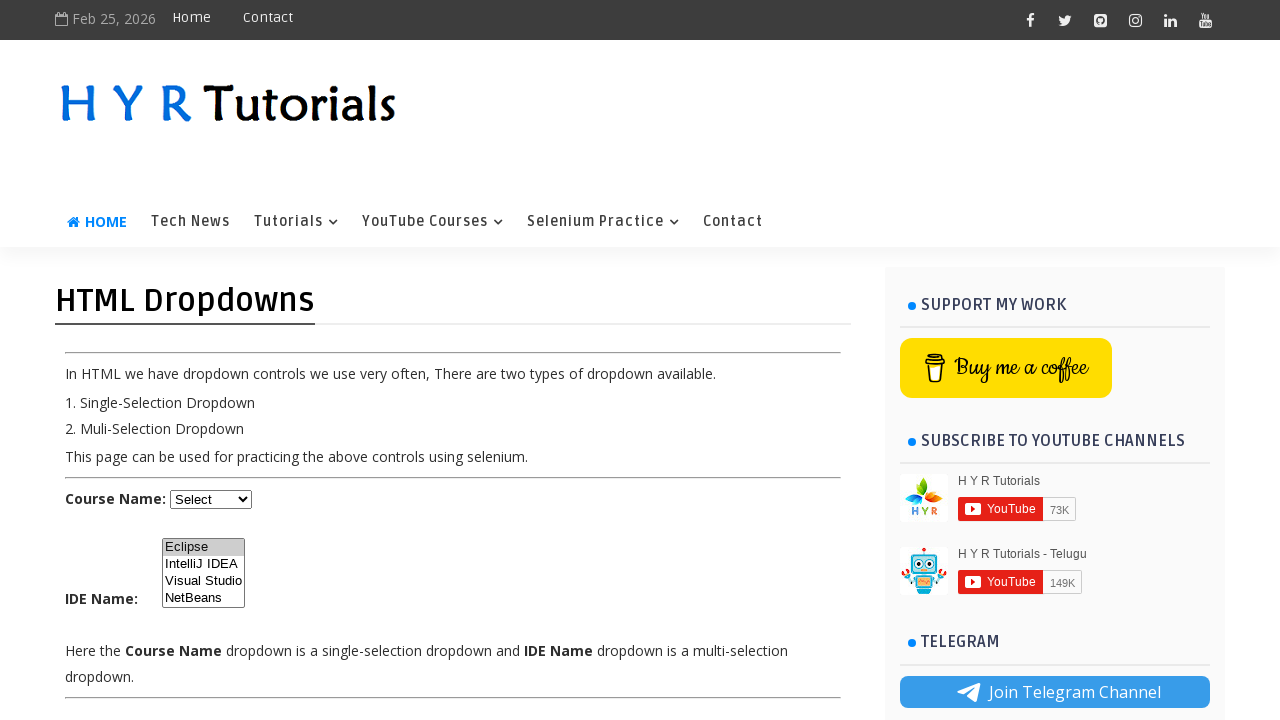

Selected IntelliJ IDEA option by value 'ij' on #ide
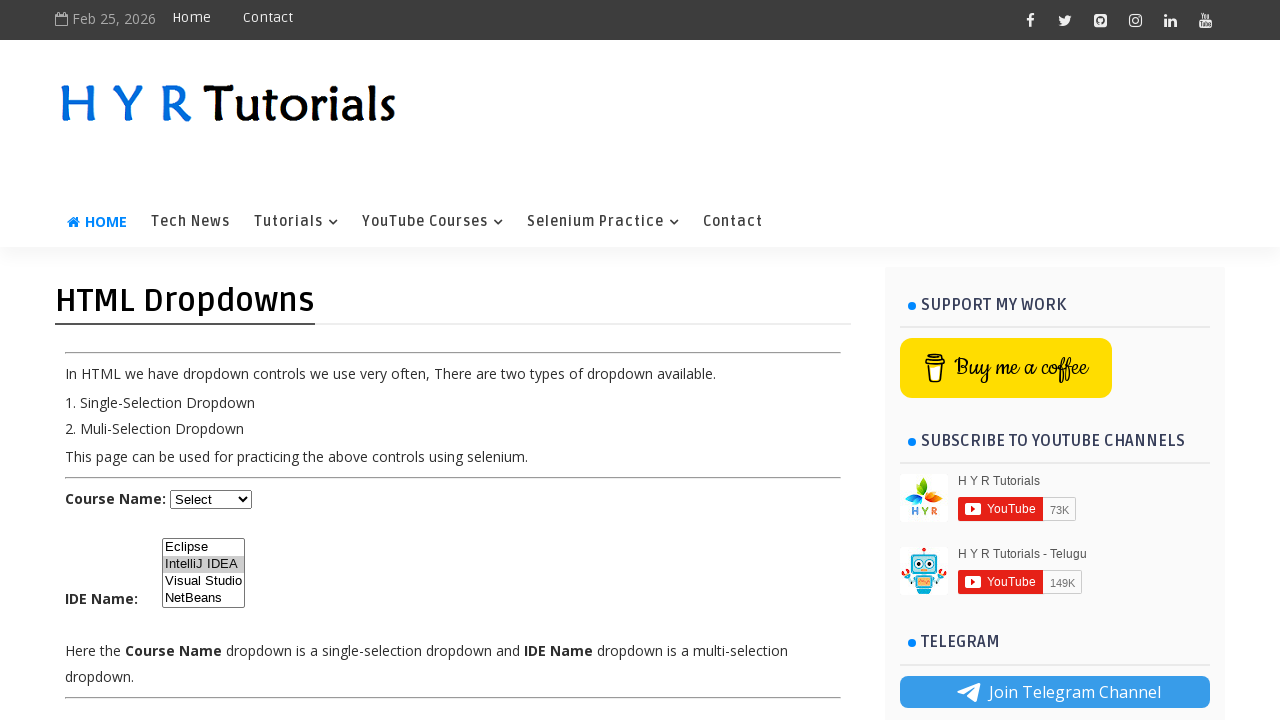

Selected Visual Studio option by visible text on #ide
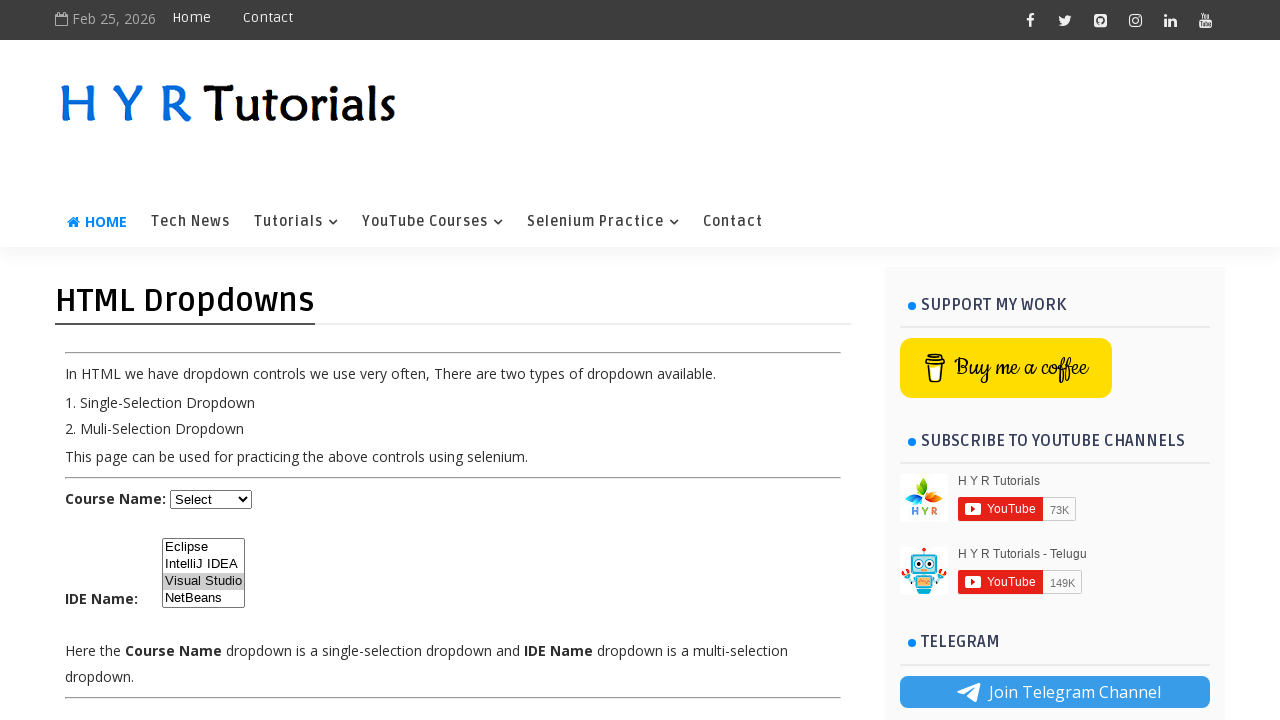

Deselected Eclipse option by index 0
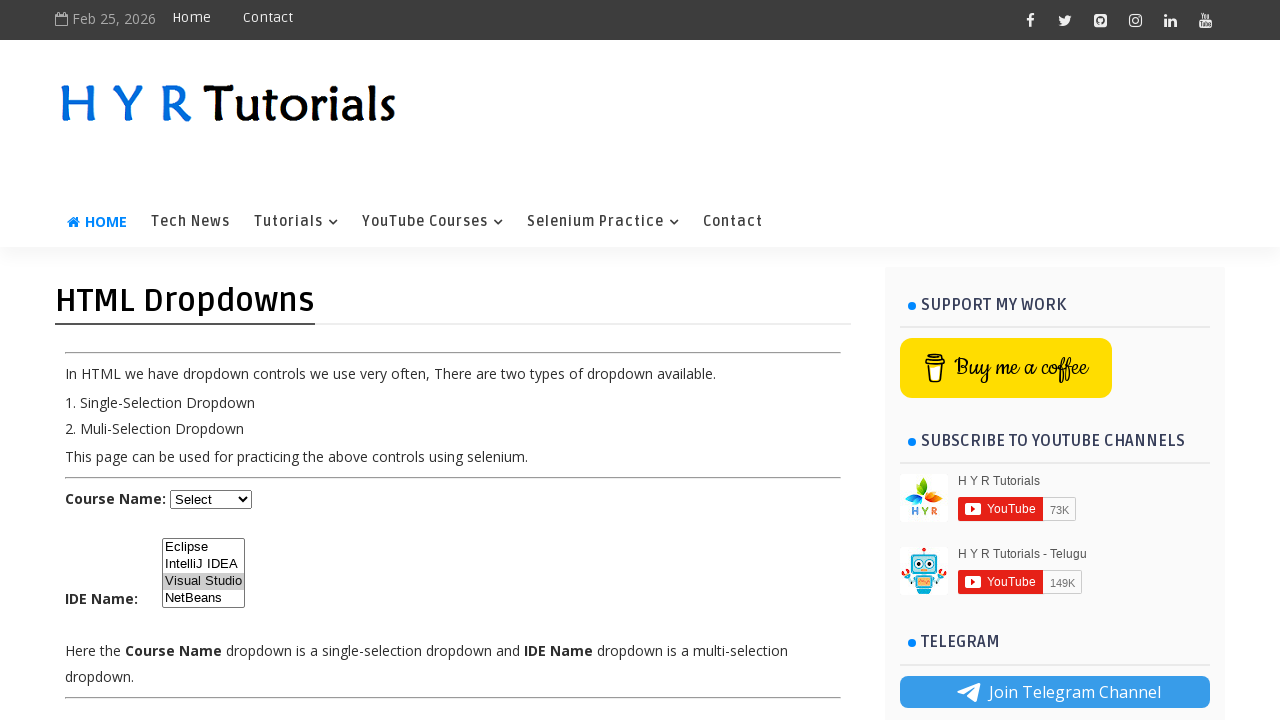

Deselected IntelliJ IDEA option by value 'ij'
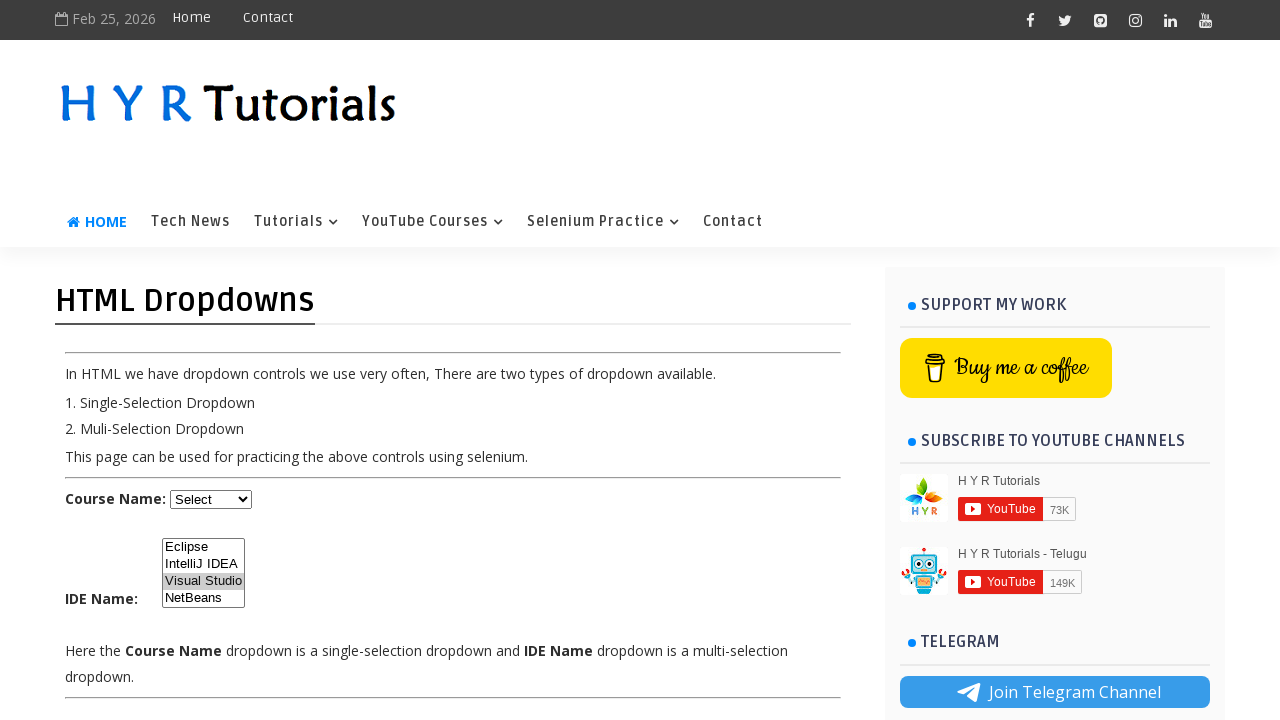

Deselected Visual Studio option by visible text
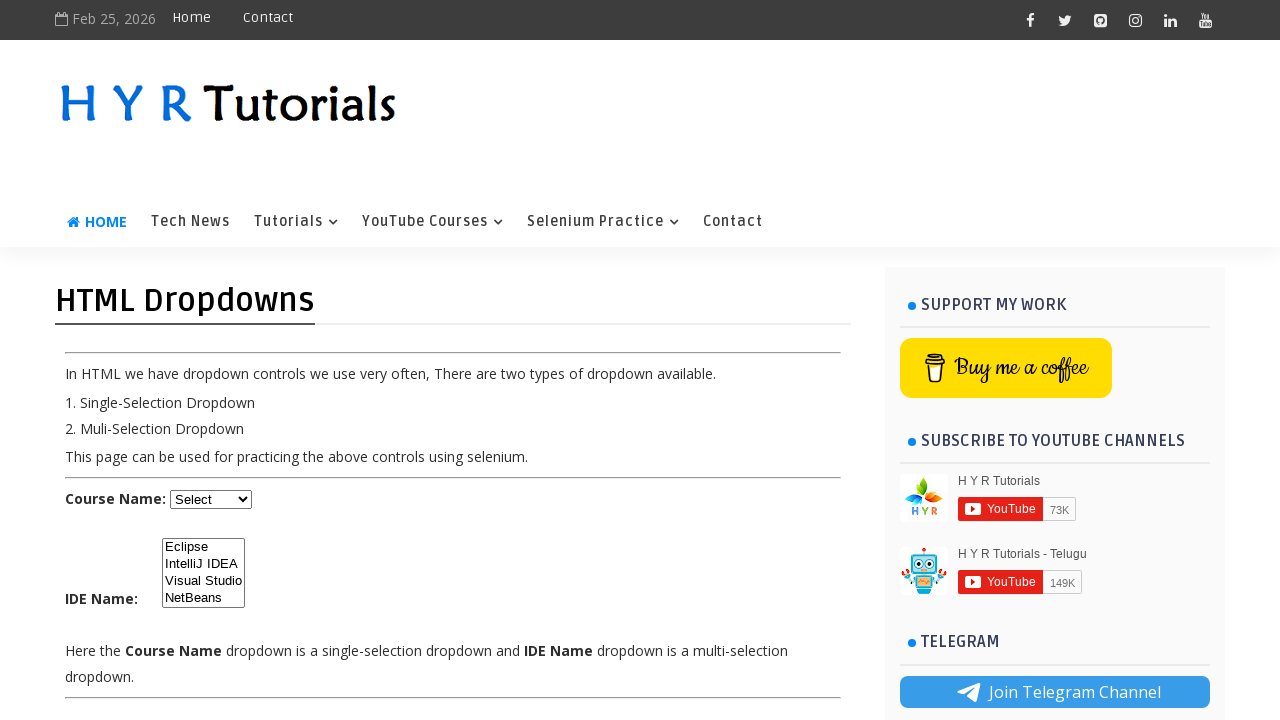

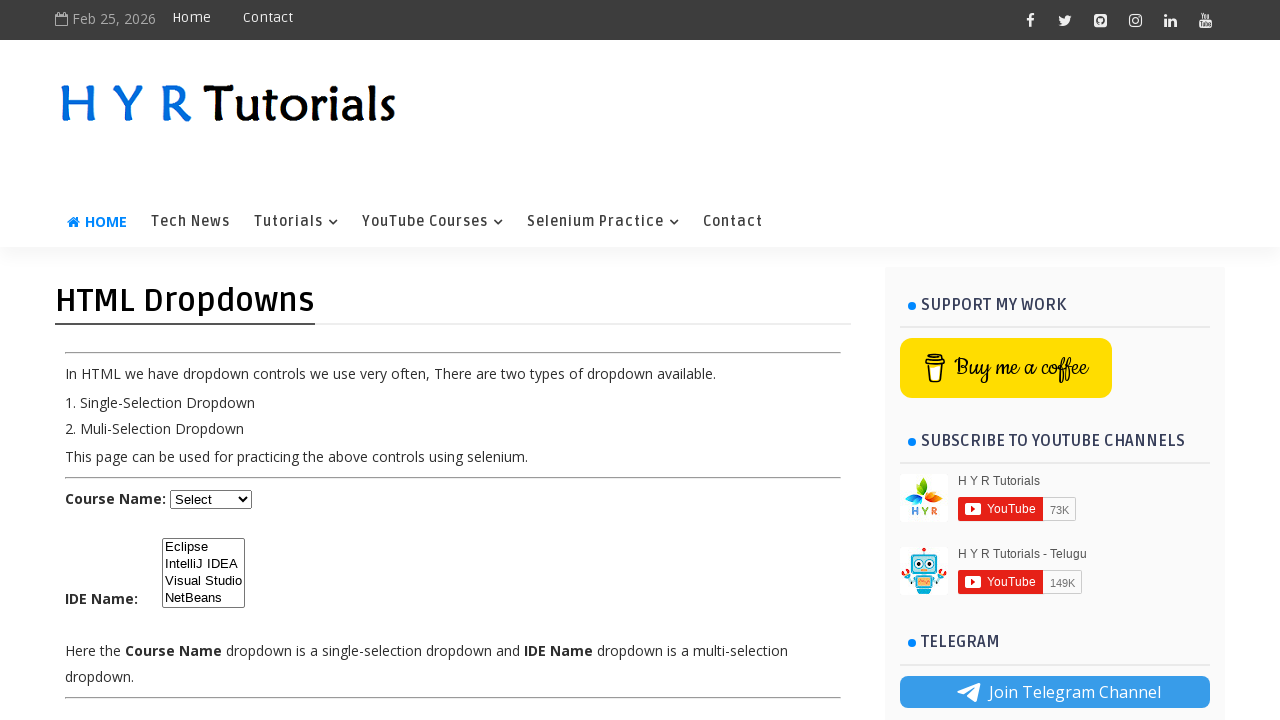